Navigates to a page, clicks a link with text calculated from a mathematical formula (ceil of pi^e * 10000), then fills out a form with name, last name, city, and country fields and submits it.

Starting URL: http://suninjuly.github.io/find_link_text

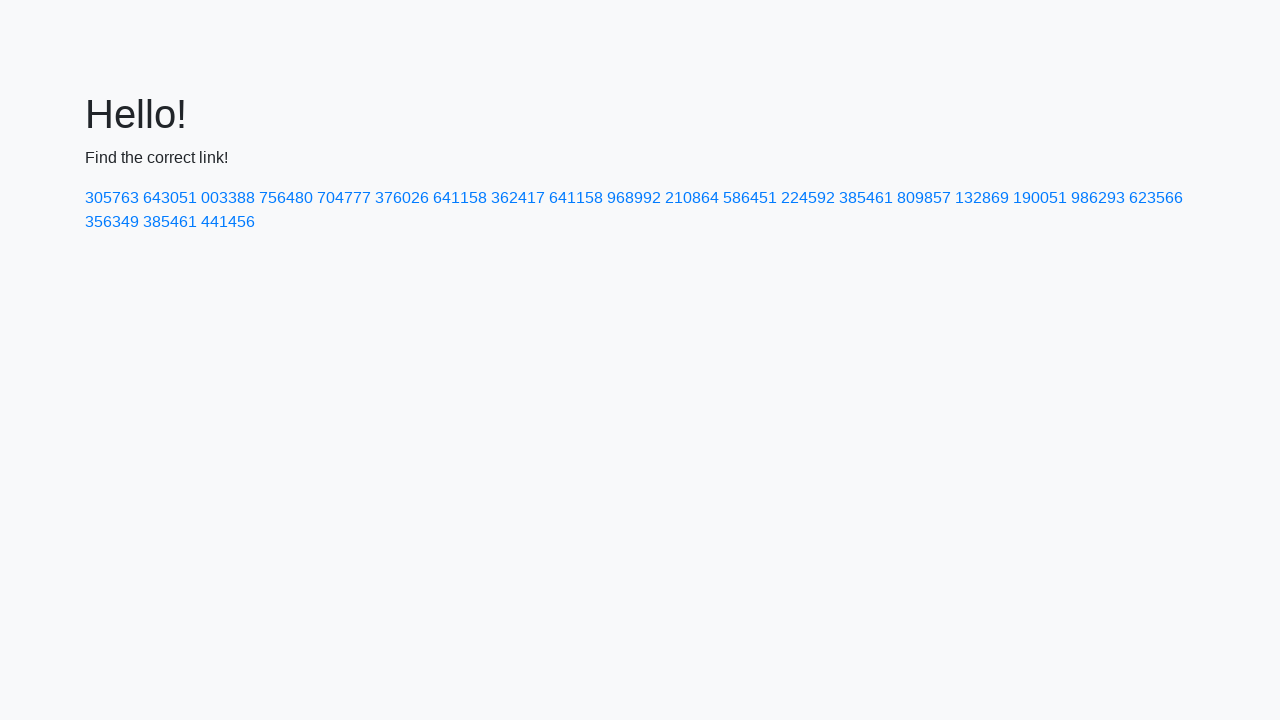

Clicked link with text '224592' (calculated from ceil(pi^e * 10000)) at (808, 198) on text=224592
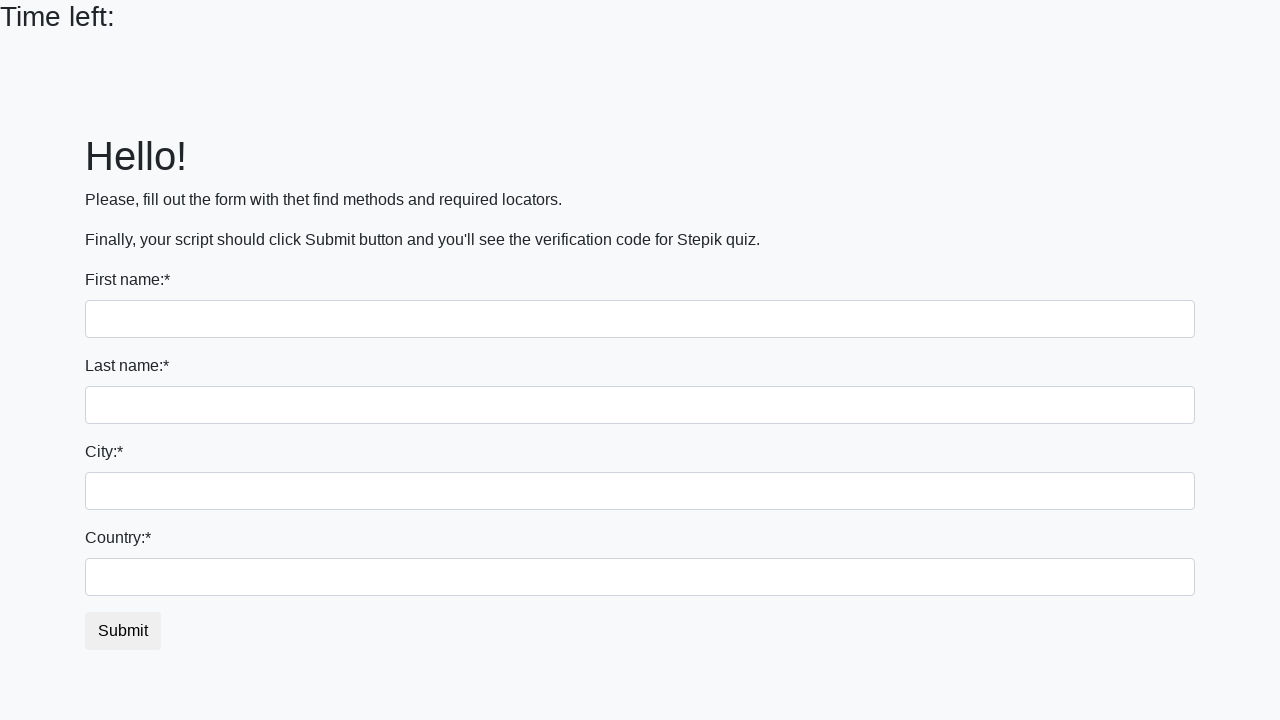

Filled first name field with 'Ivan' on input
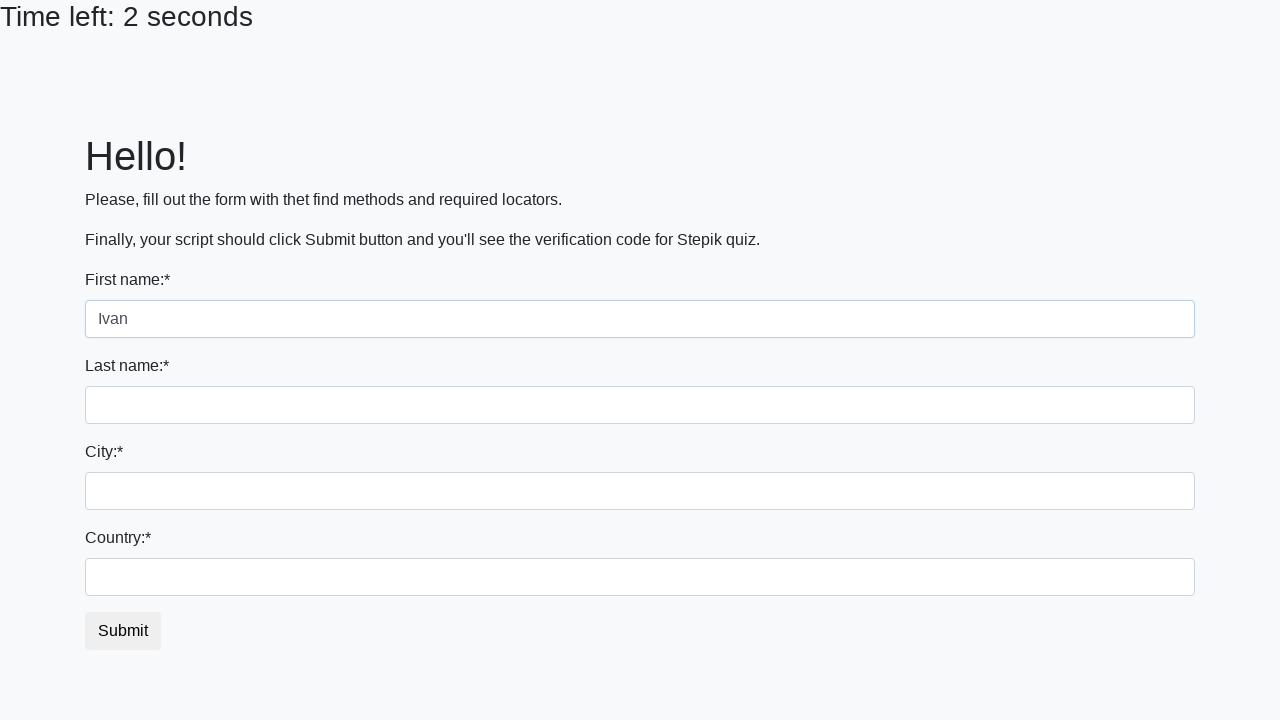

Filled last name field with 'Petrov' on input[name='last_name']
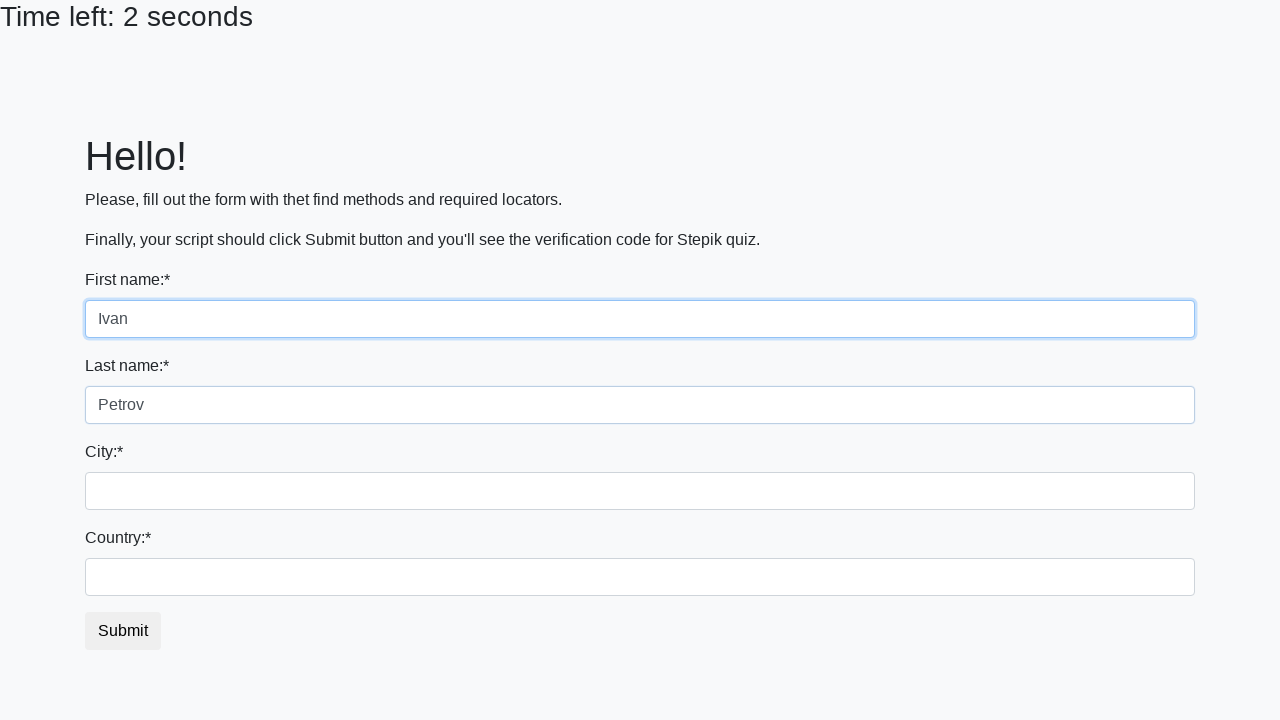

Filled city field with 'Smolensk' on .city
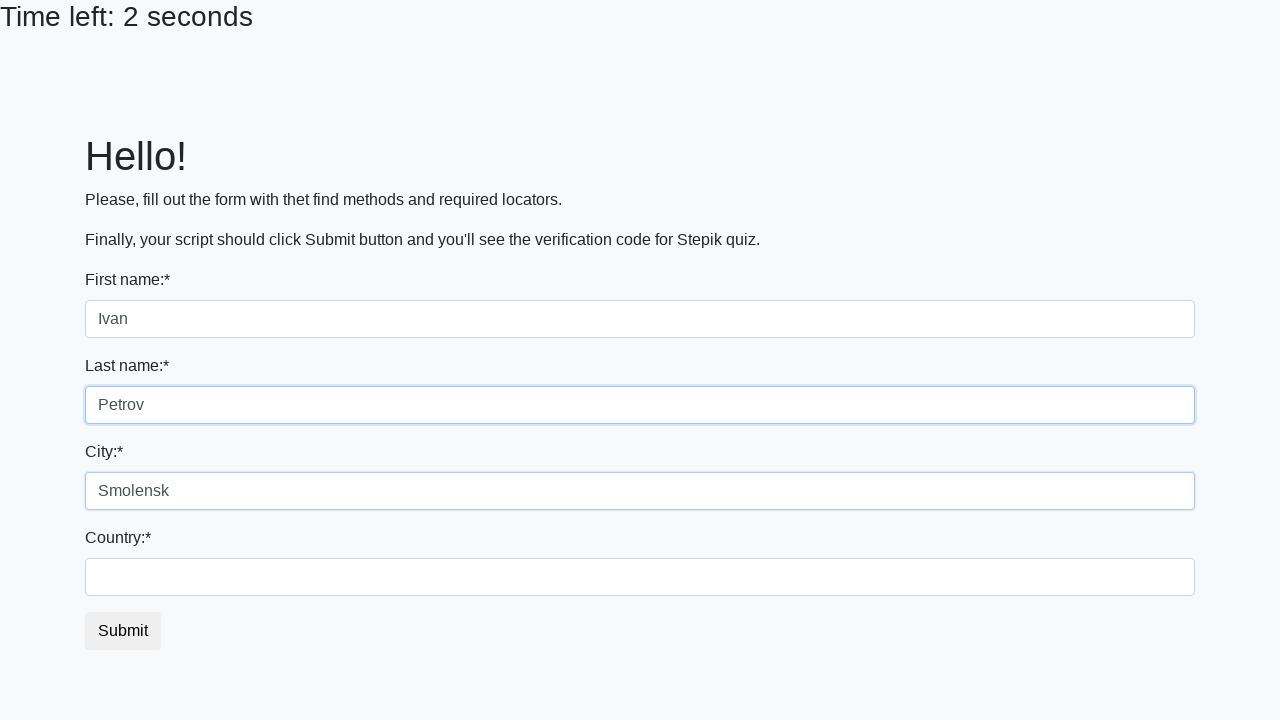

Filled country field with 'Russia' on #country
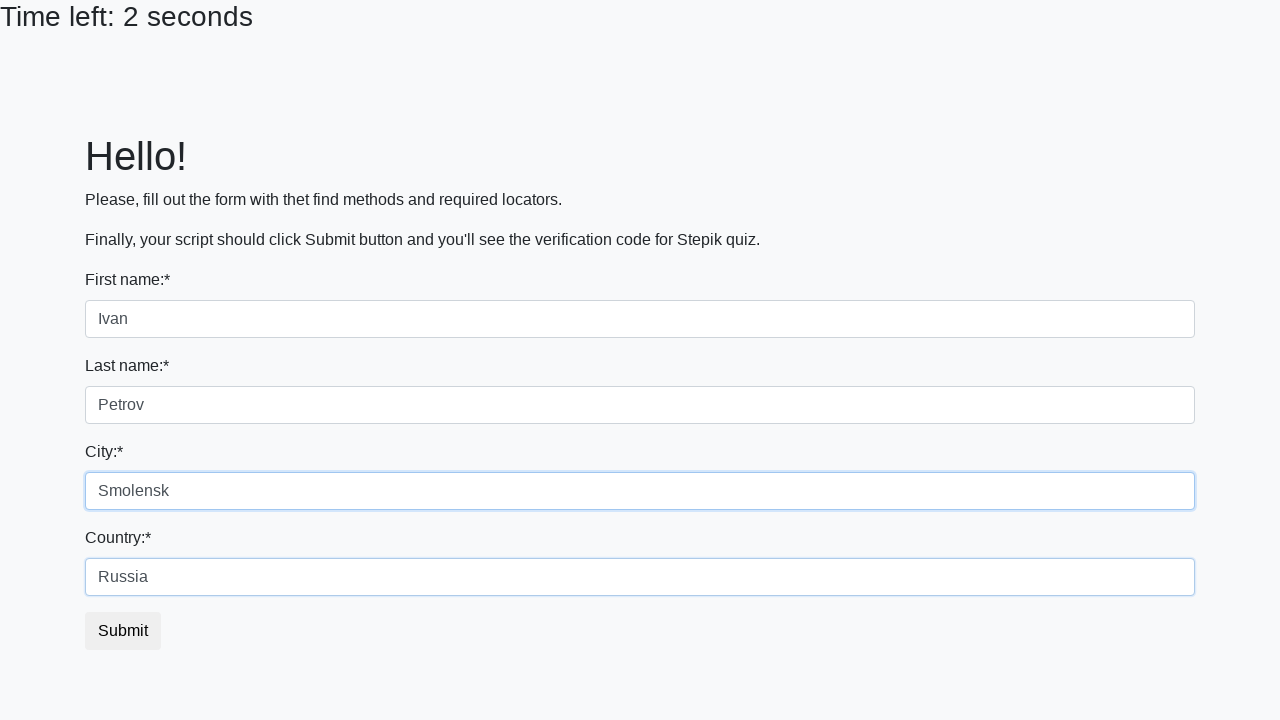

Clicked submit button to submit the form at (123, 631) on button.btn
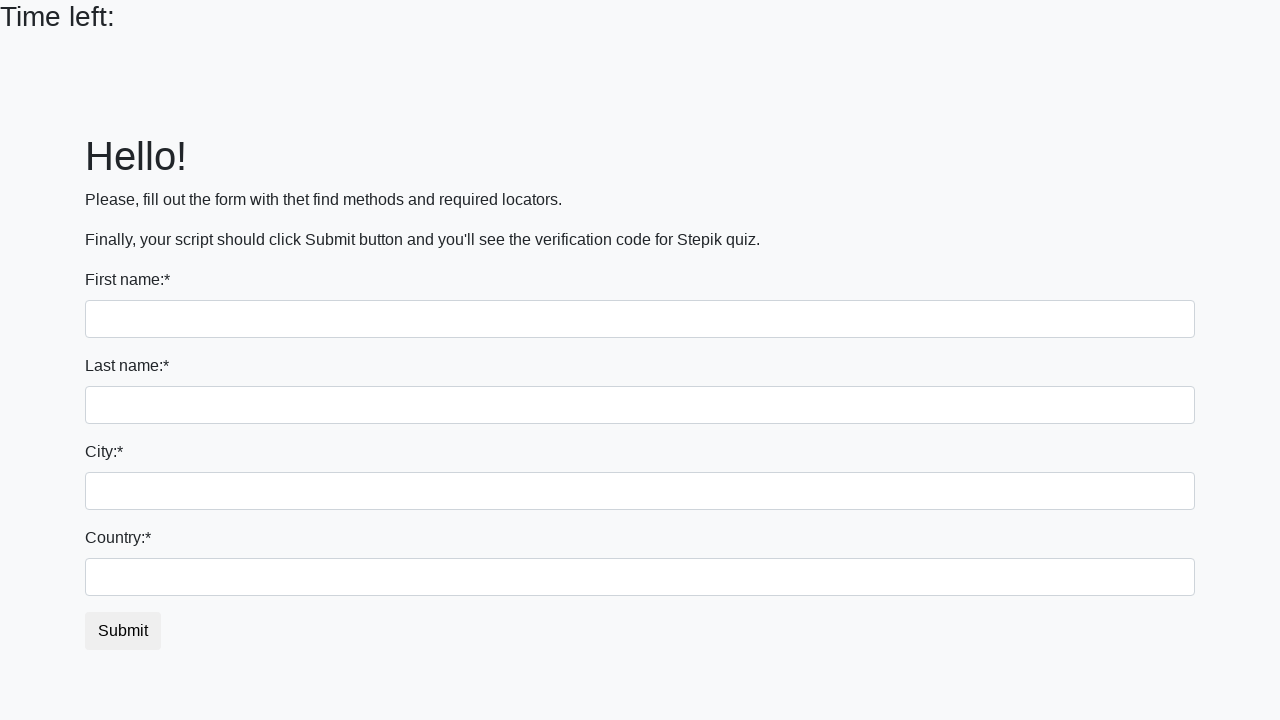

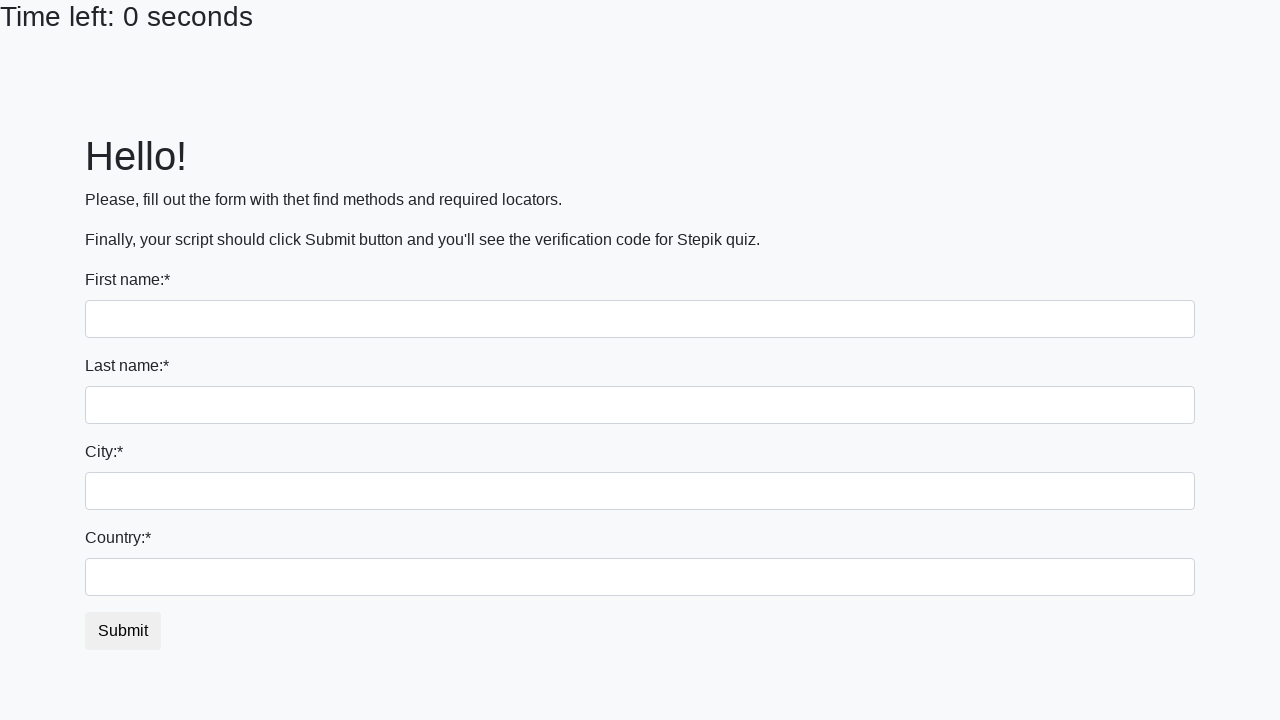